Tests editing a todo item by double-clicking, filling new text, and pressing Enter

Starting URL: https://demo.playwright.dev/todomvc

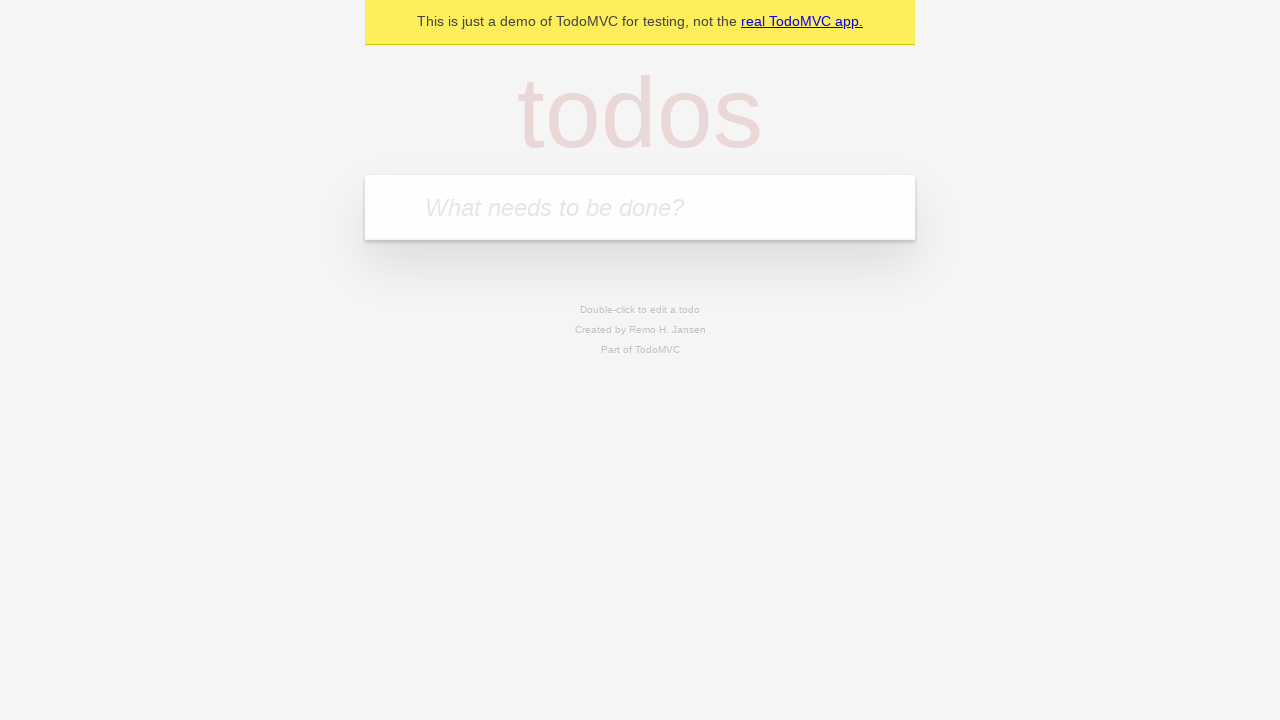

Filled todo input with 'buy some cheese' on internal:attr=[placeholder="What needs to be done?"i]
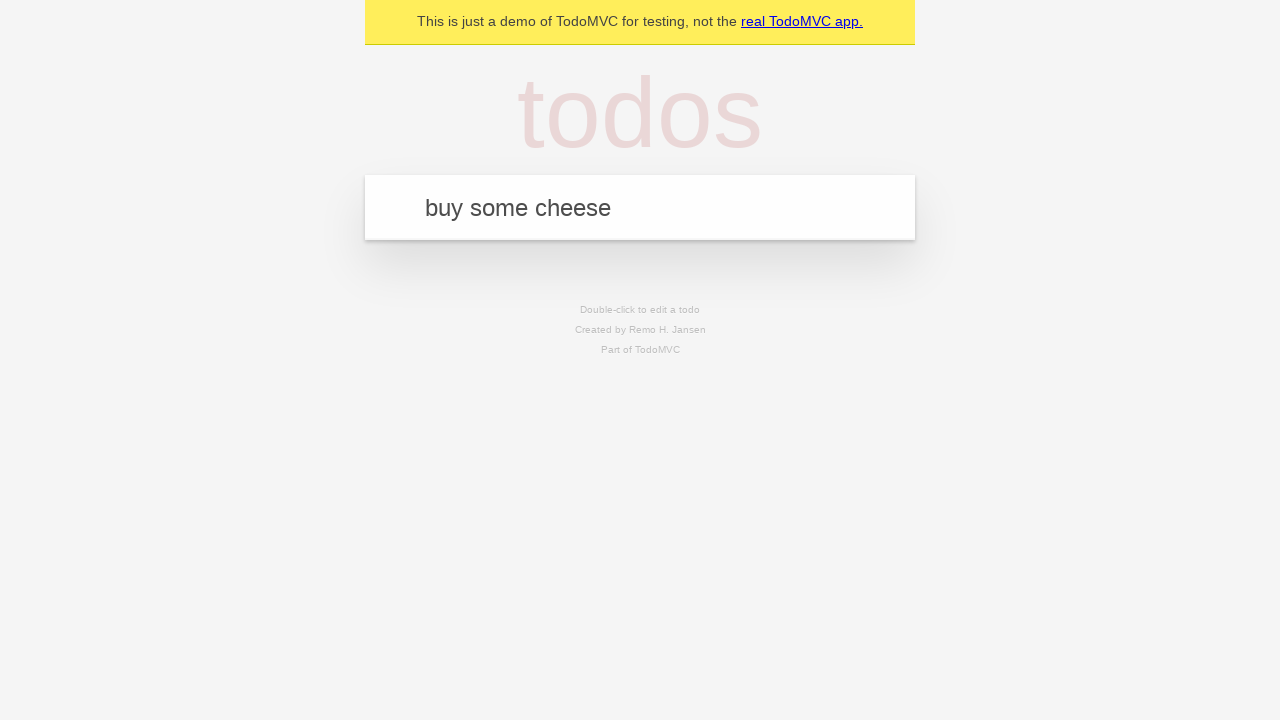

Pressed Enter to create first todo item on internal:attr=[placeholder="What needs to be done?"i]
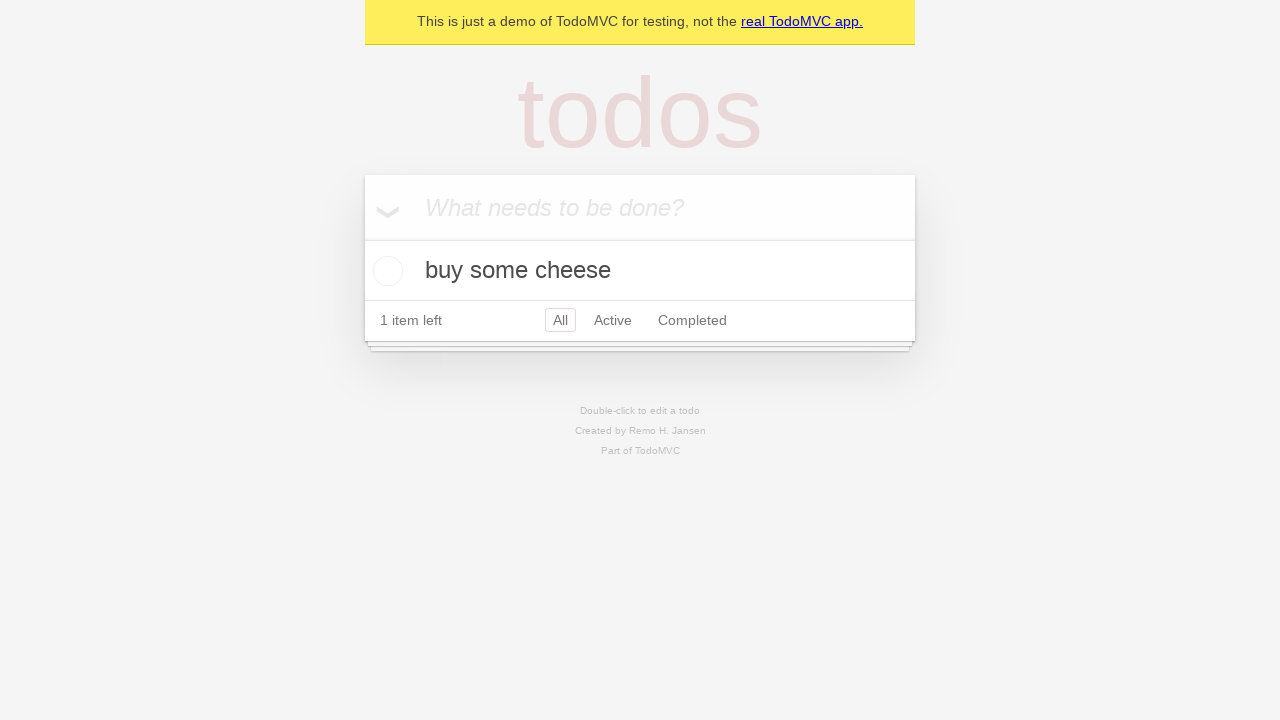

Filled todo input with 'feed the cat' on internal:attr=[placeholder="What needs to be done?"i]
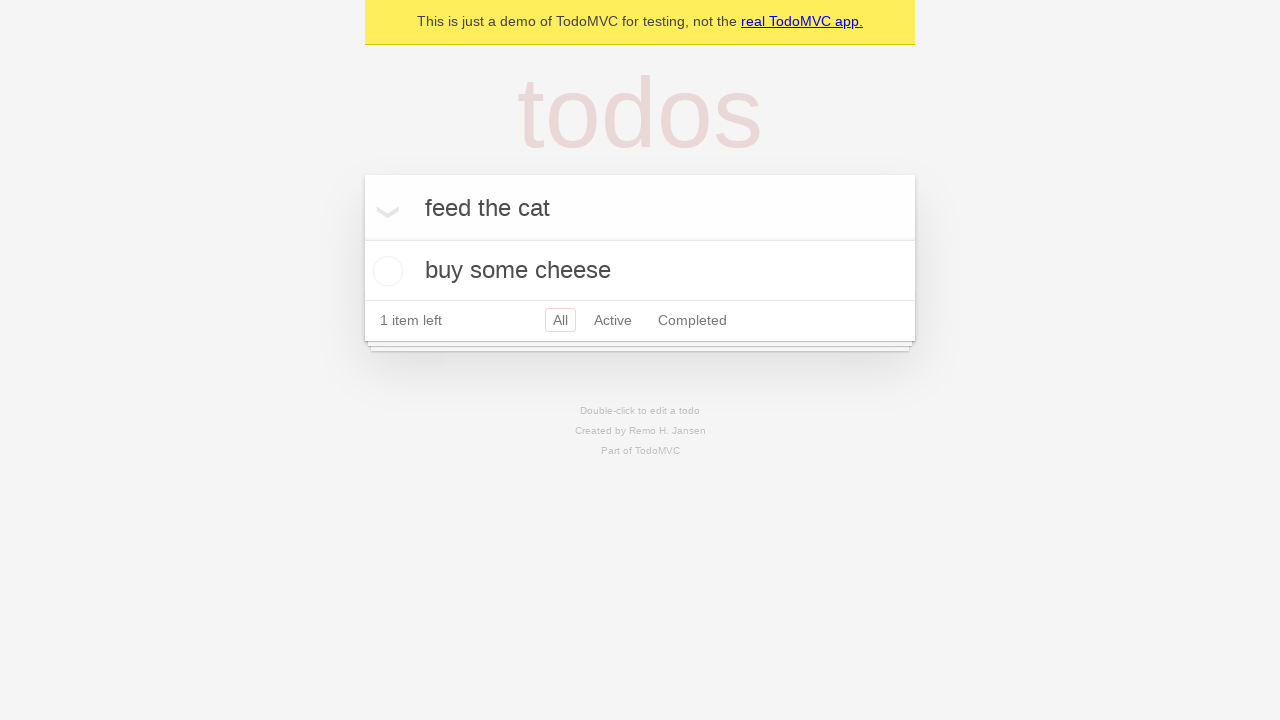

Pressed Enter to create second todo item on internal:attr=[placeholder="What needs to be done?"i]
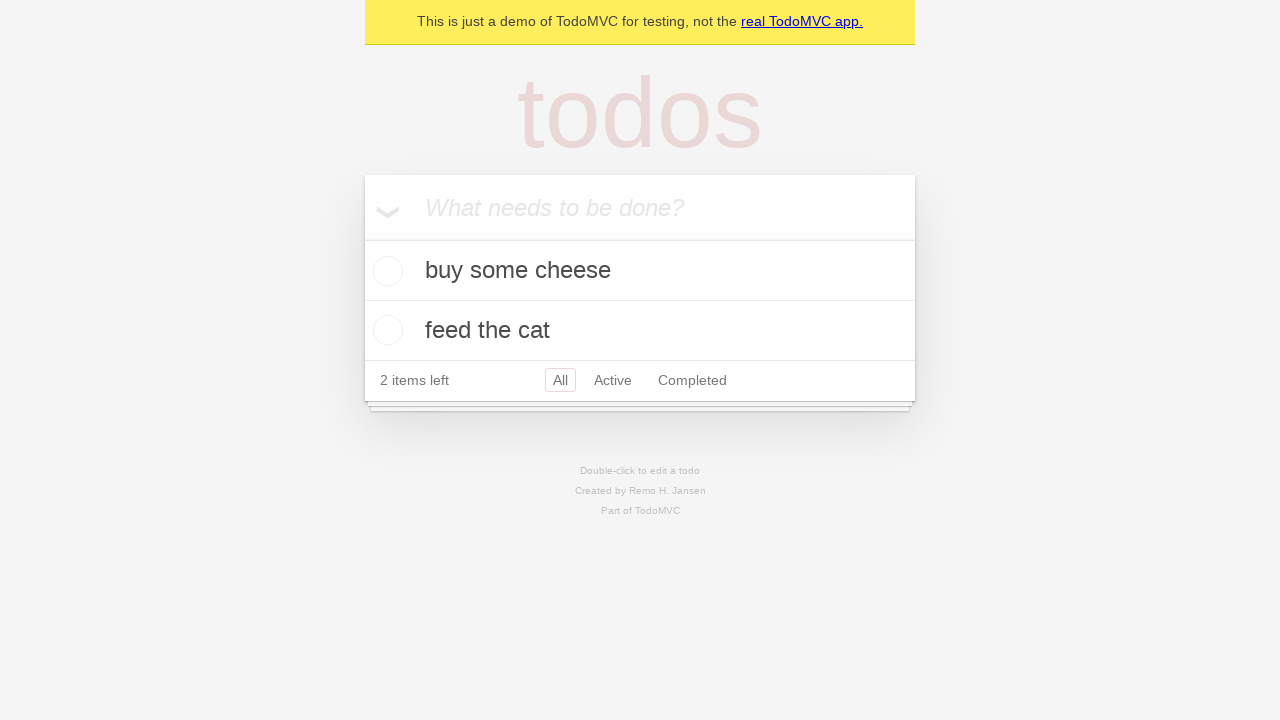

Filled todo input with 'book a doctors appointment' on internal:attr=[placeholder="What needs to be done?"i]
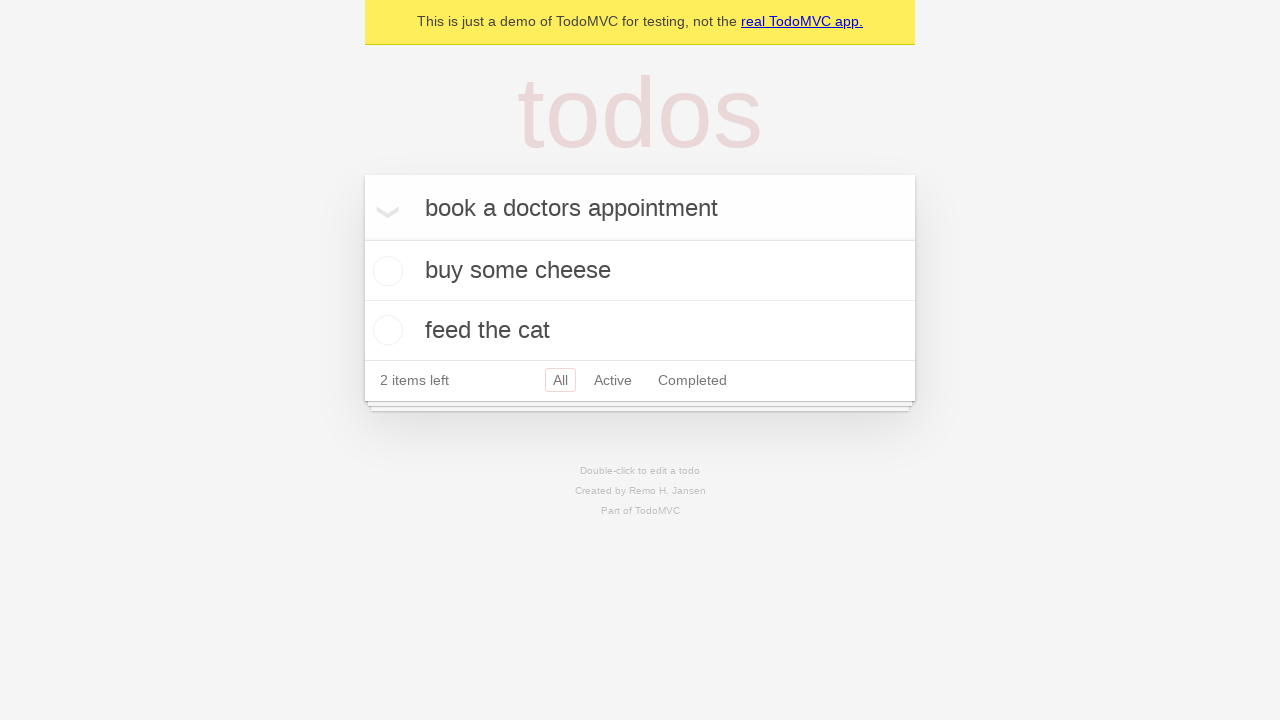

Pressed Enter to create third todo item on internal:attr=[placeholder="What needs to be done?"i]
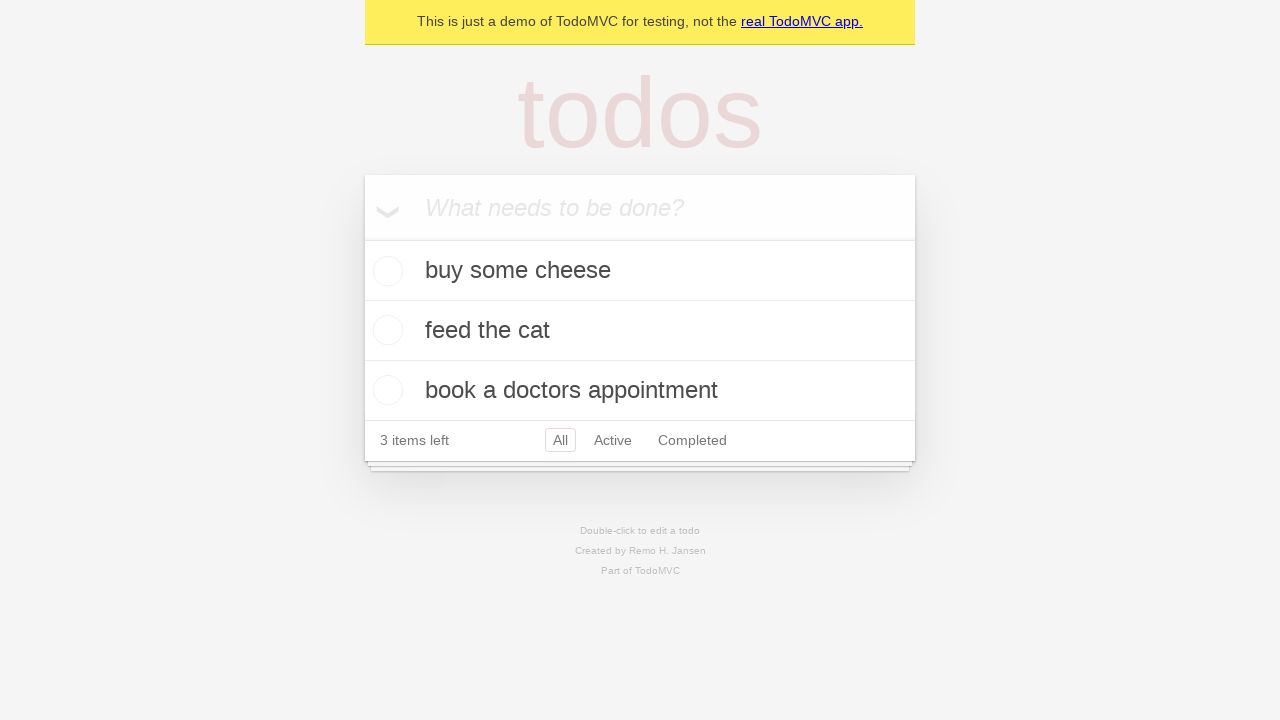

Double-clicked second todo item to enter edit mode at (640, 331) on internal:testid=[data-testid="todo-item"s] >> nth=1
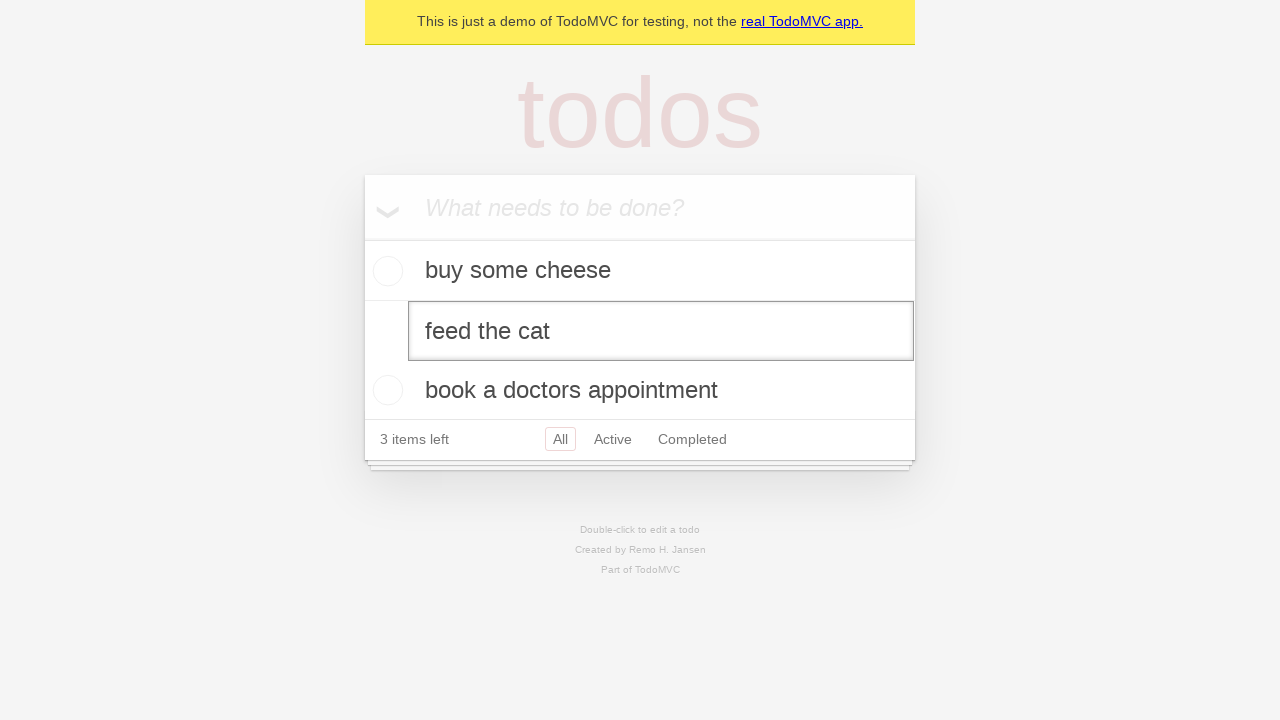

Filled edit textbox with 'buy some sausages' on internal:testid=[data-testid="todo-item"s] >> nth=1 >> internal:role=textbox[nam
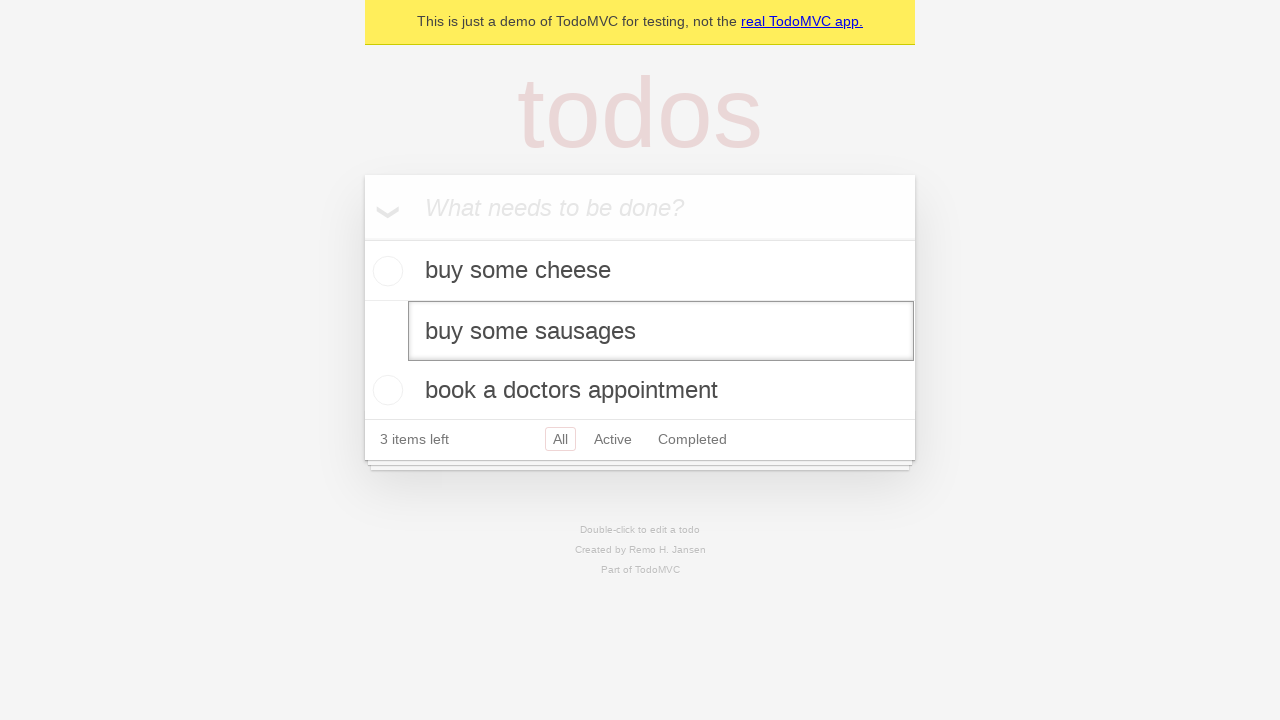

Pressed Enter to confirm edited todo item on internal:testid=[data-testid="todo-item"s] >> nth=1 >> internal:role=textbox[nam
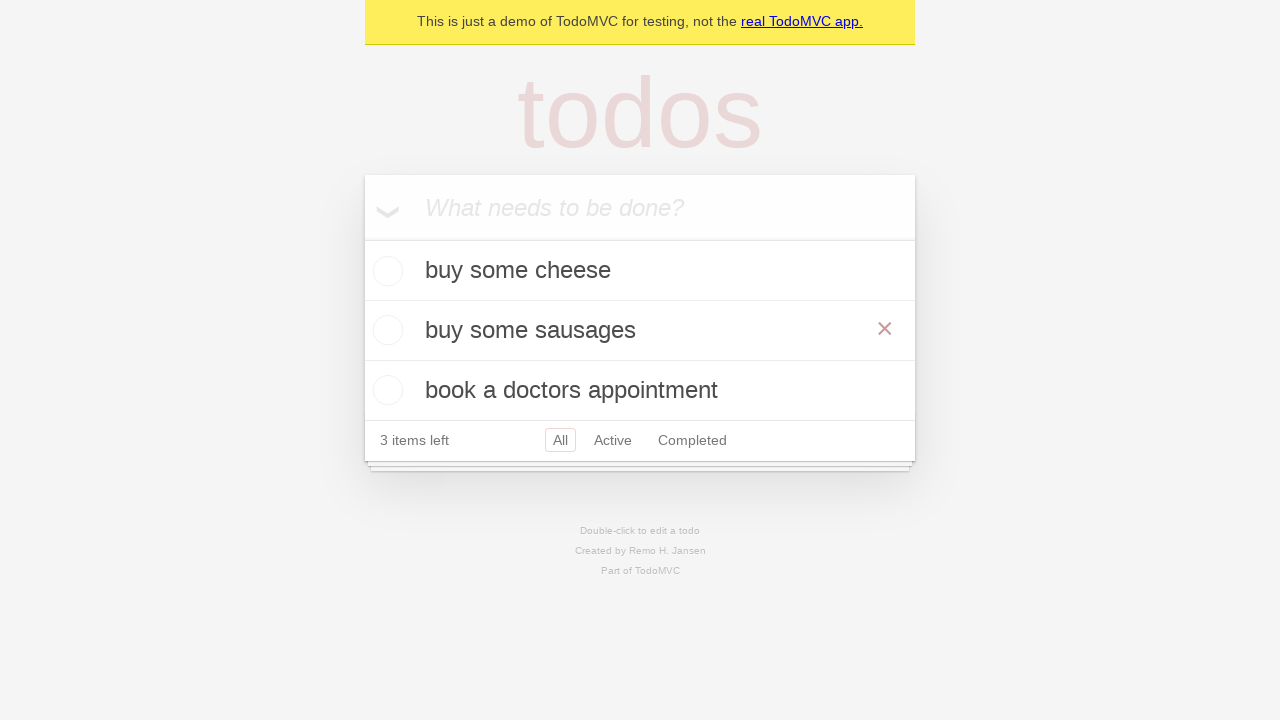

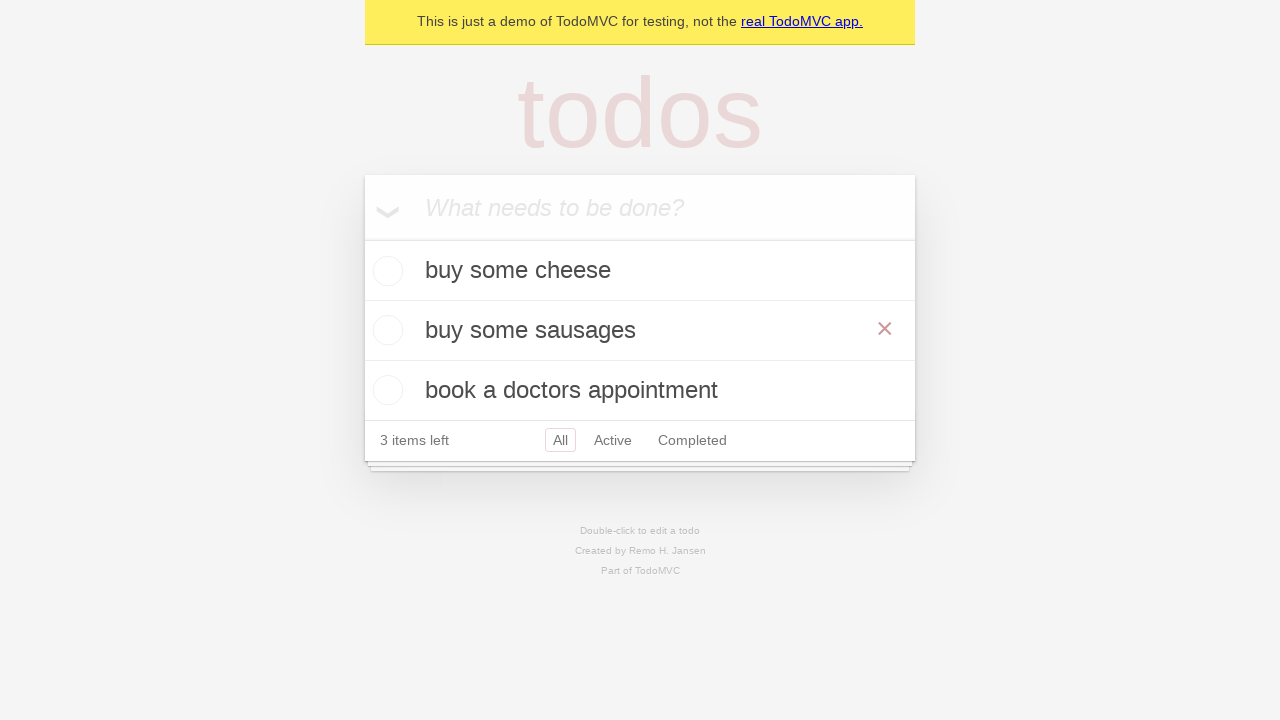